Tests registration form validation with password that is too short (less than 6 characters).

Starting URL: https://alada.vn/tai-khoan/dang-ky.html

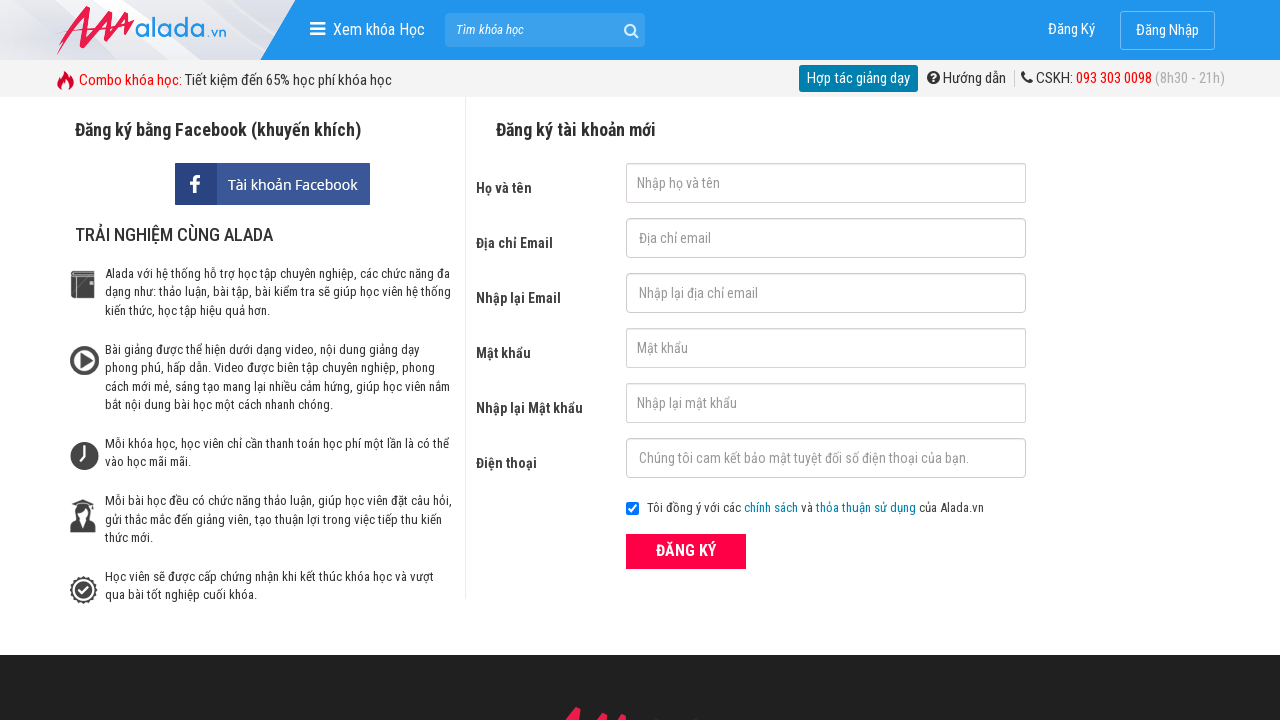

Filled first name field with 'Hoang Nguyen' on #txtFirstname
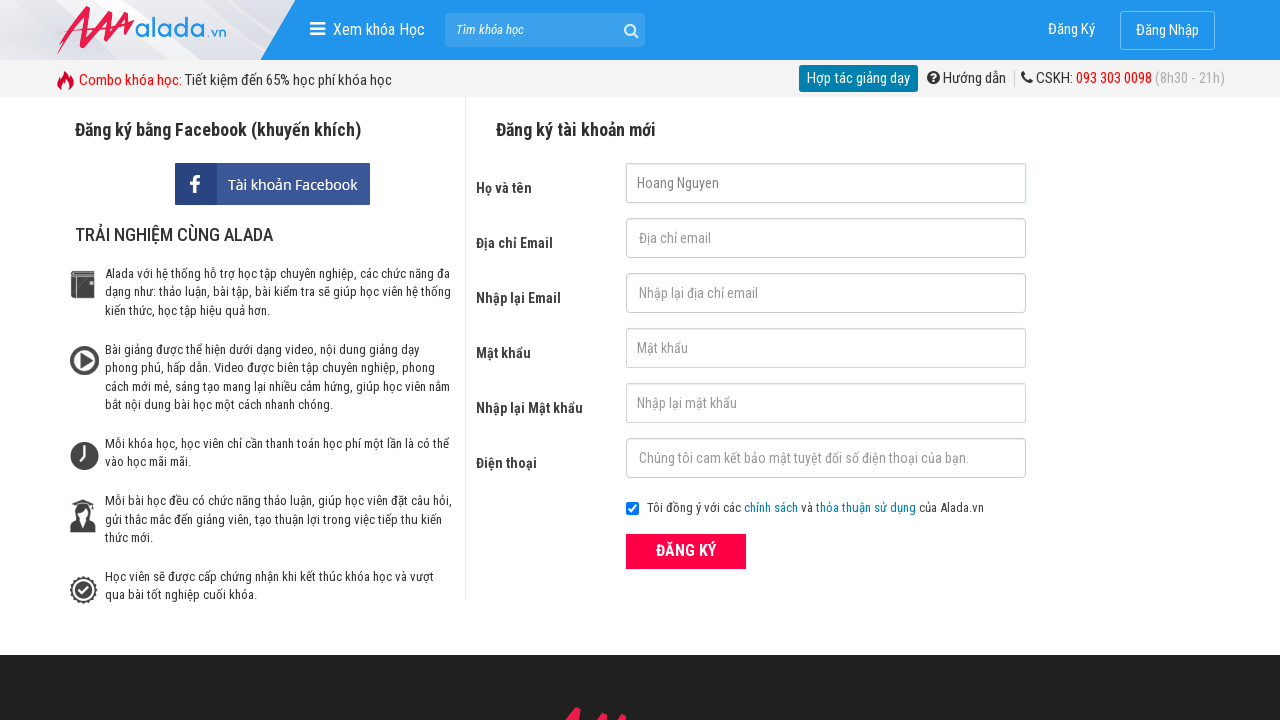

Filled email field with 'Hoang@Nguyen' on #txtEmail
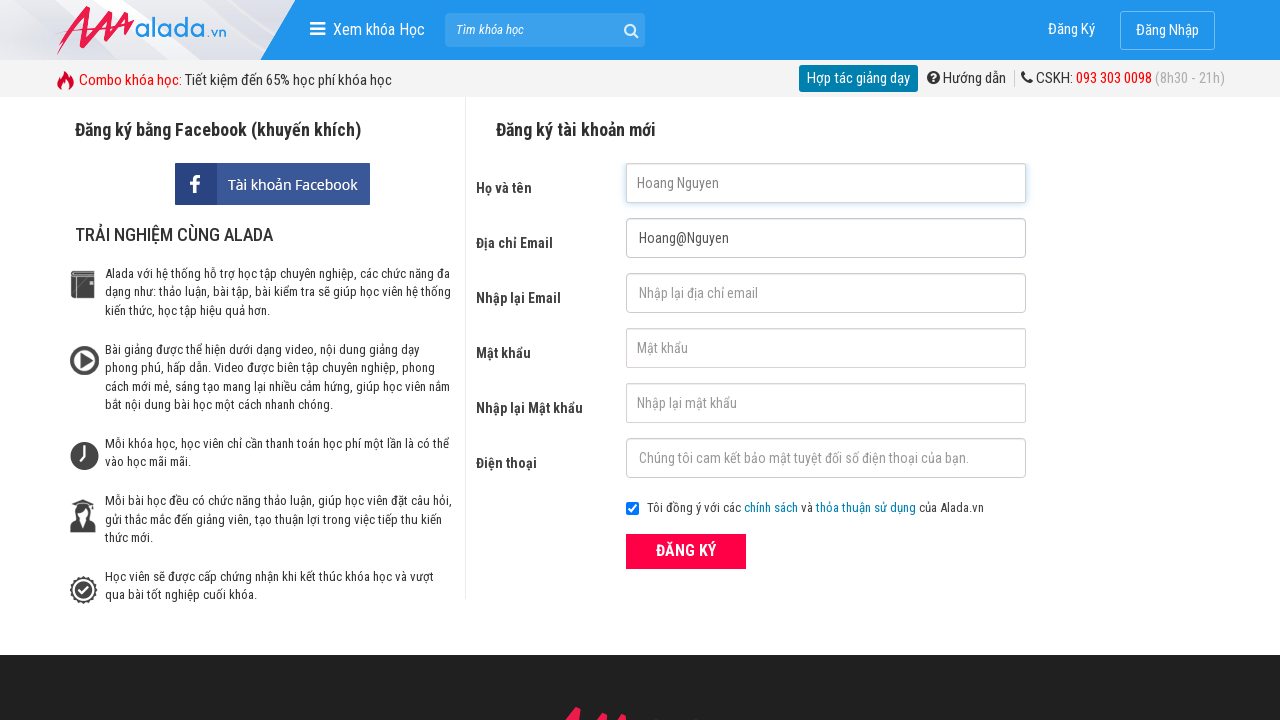

Filled confirm email field with 'Hoang@Nguyen' on #txtCEmail
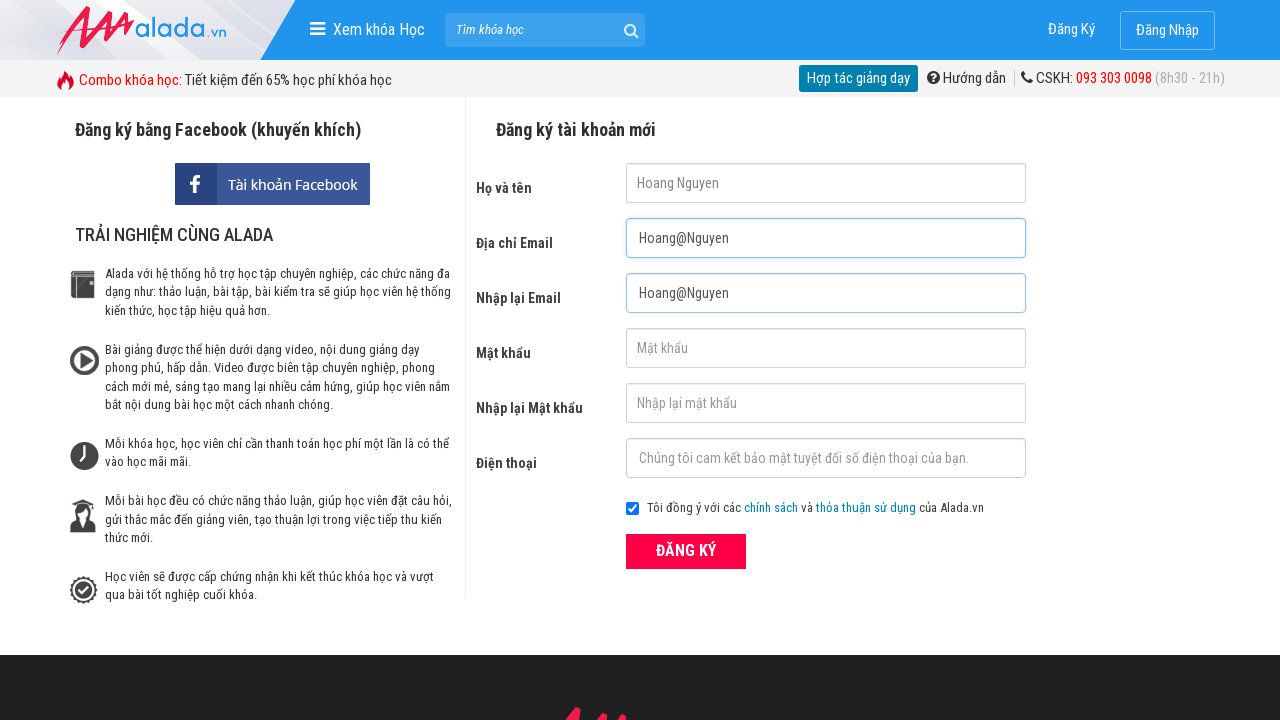

Filled password field with '12313' (5 characters - too short) on #txtPassword
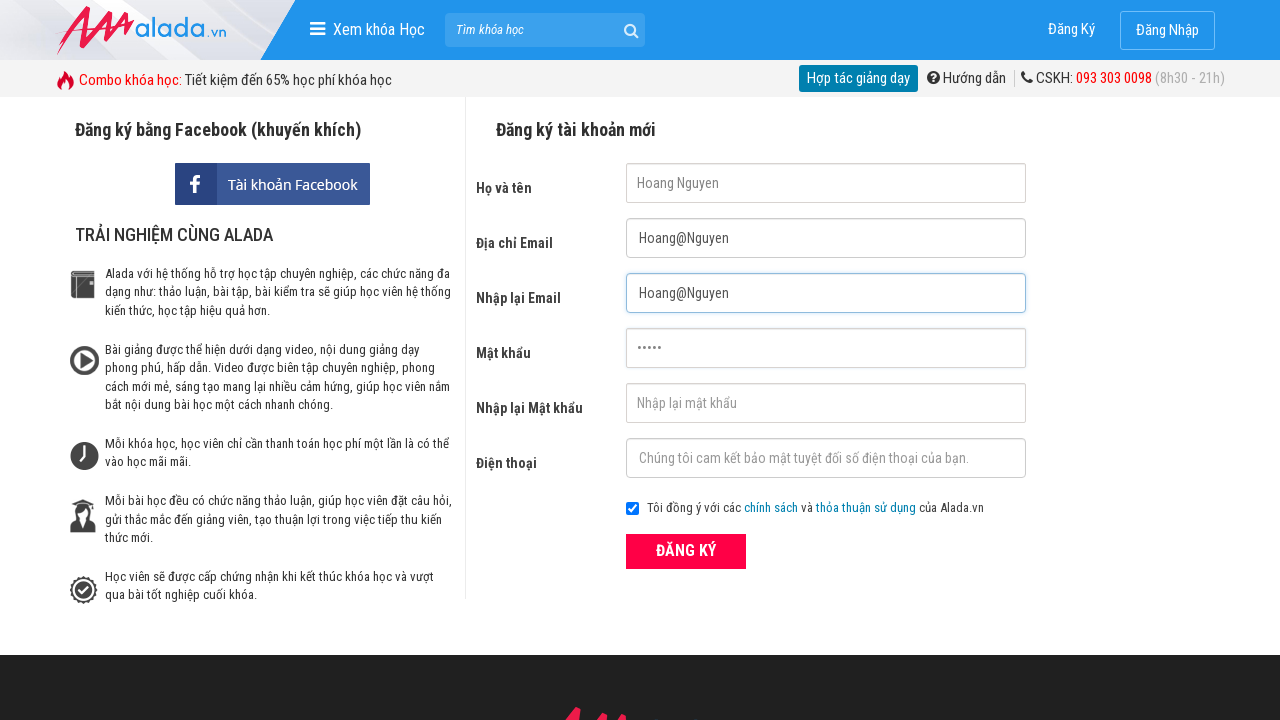

Filled confirm password field with '12323' (5 characters - too short) on #txtCPassword
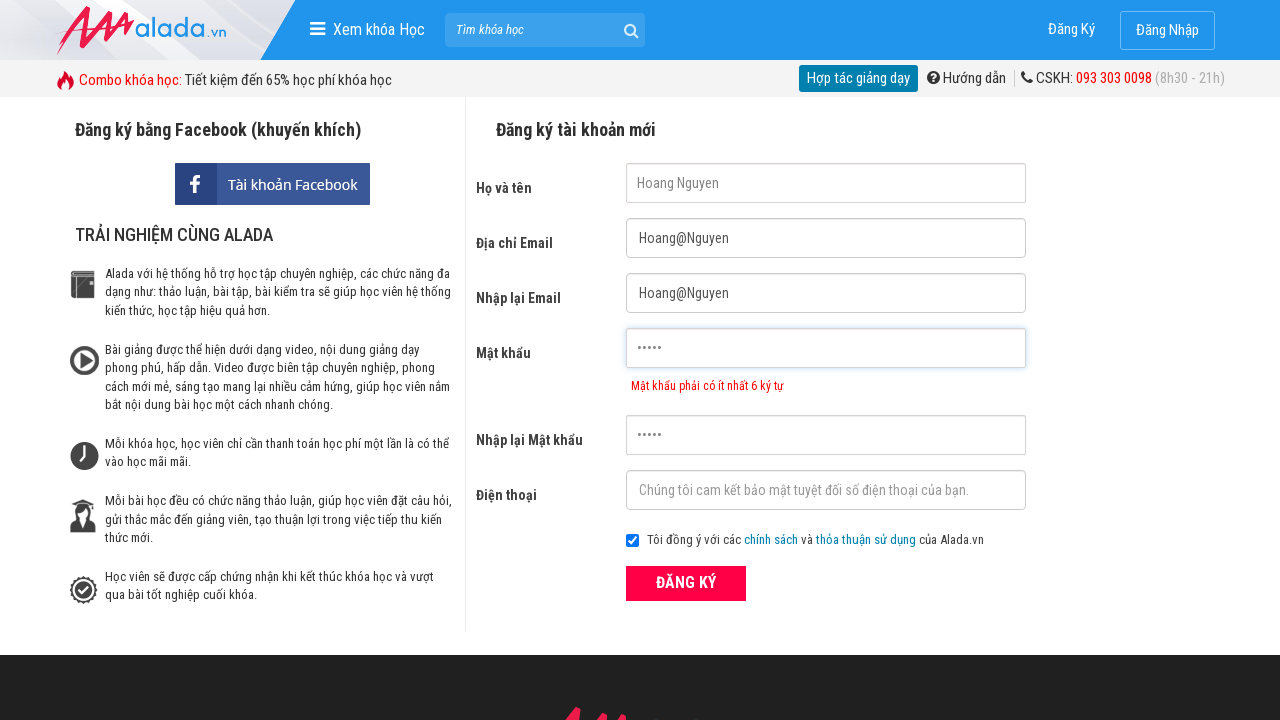

Filled phone field with '0934544583' on #txtPhone
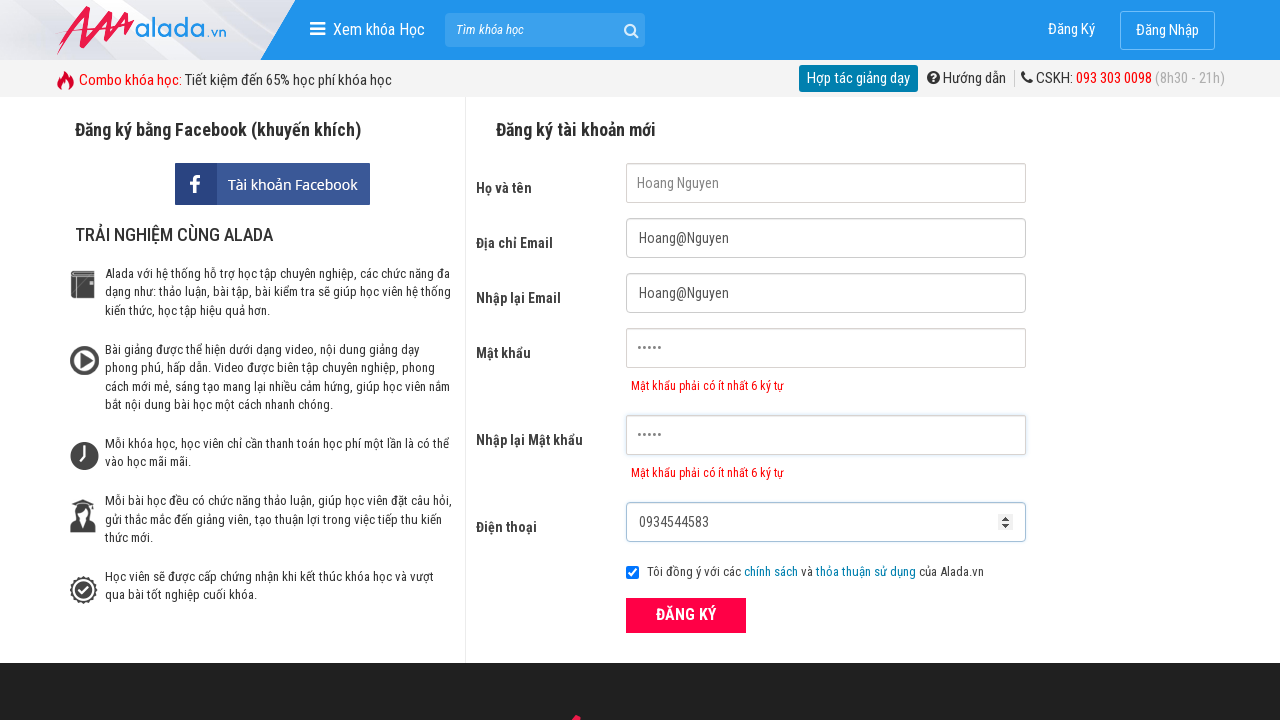

Clicked ĐĂNG KÝ (register) submit button at (686, 615) on xpath=//button[text()='ĐĂNG KÝ' and @type='submit']
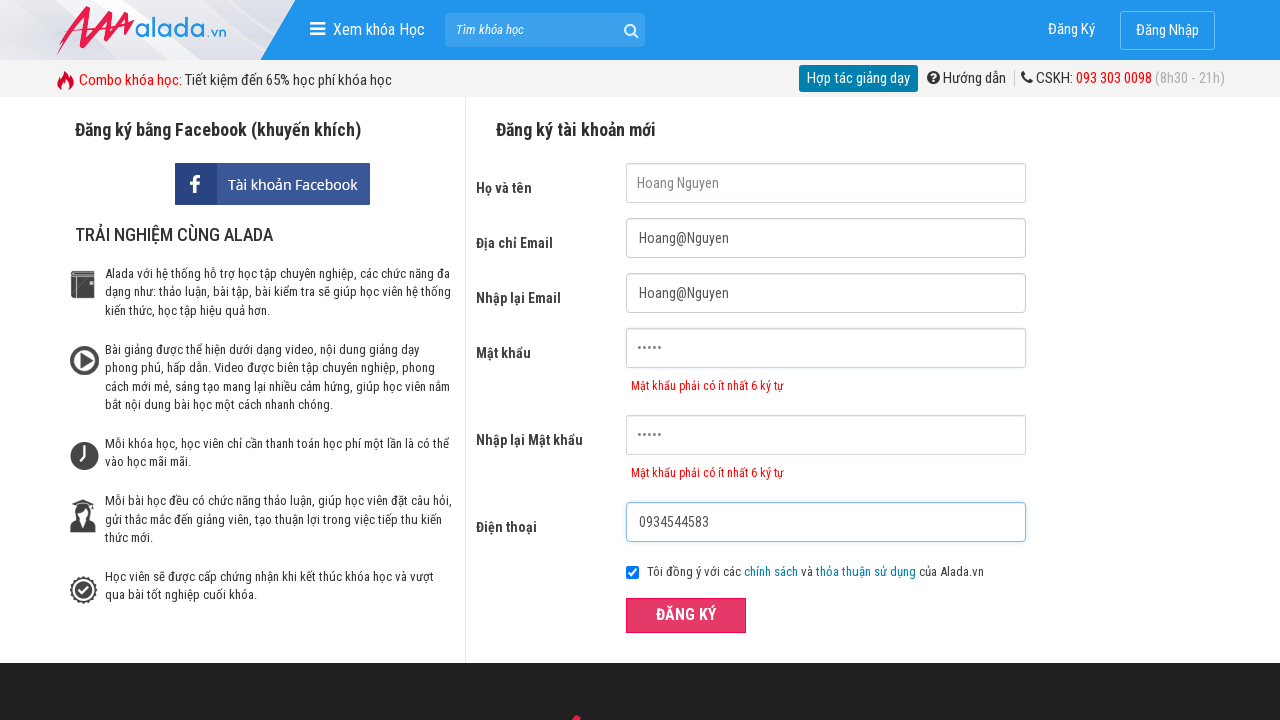

Password error message appeared
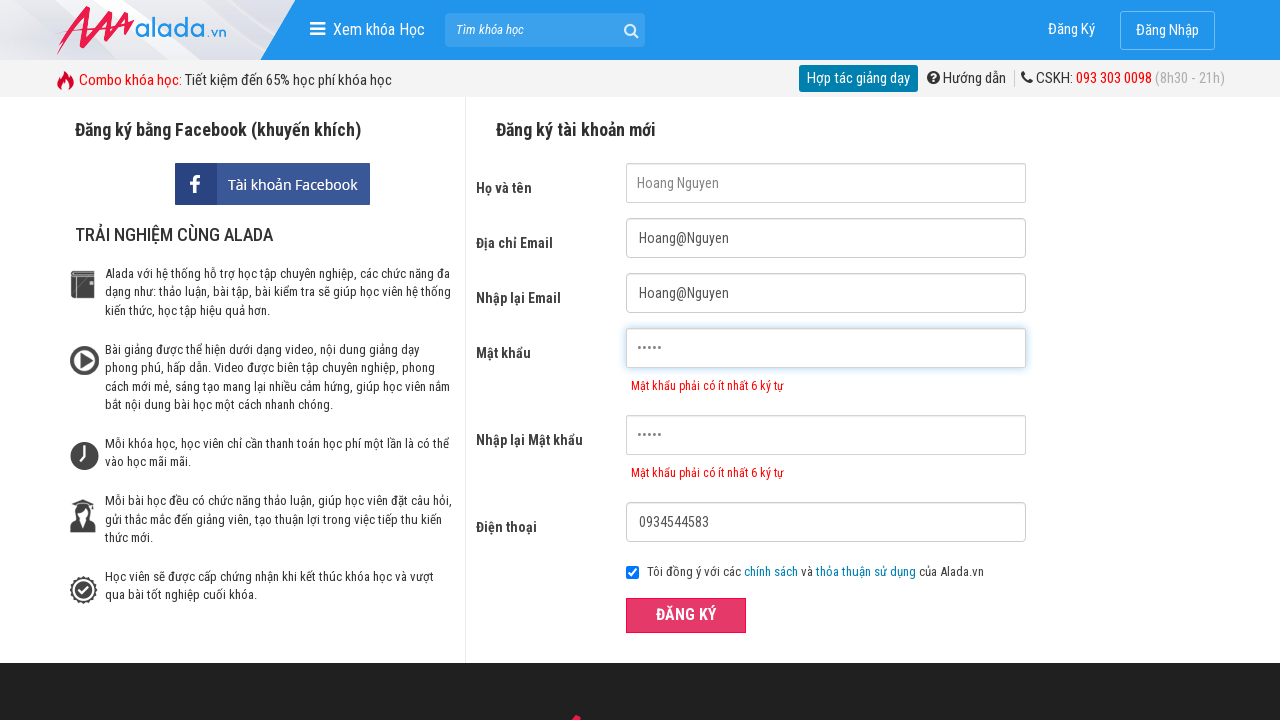

Verified password error message: 'Mật khẩu phải có ít nhất 6 ký tự'
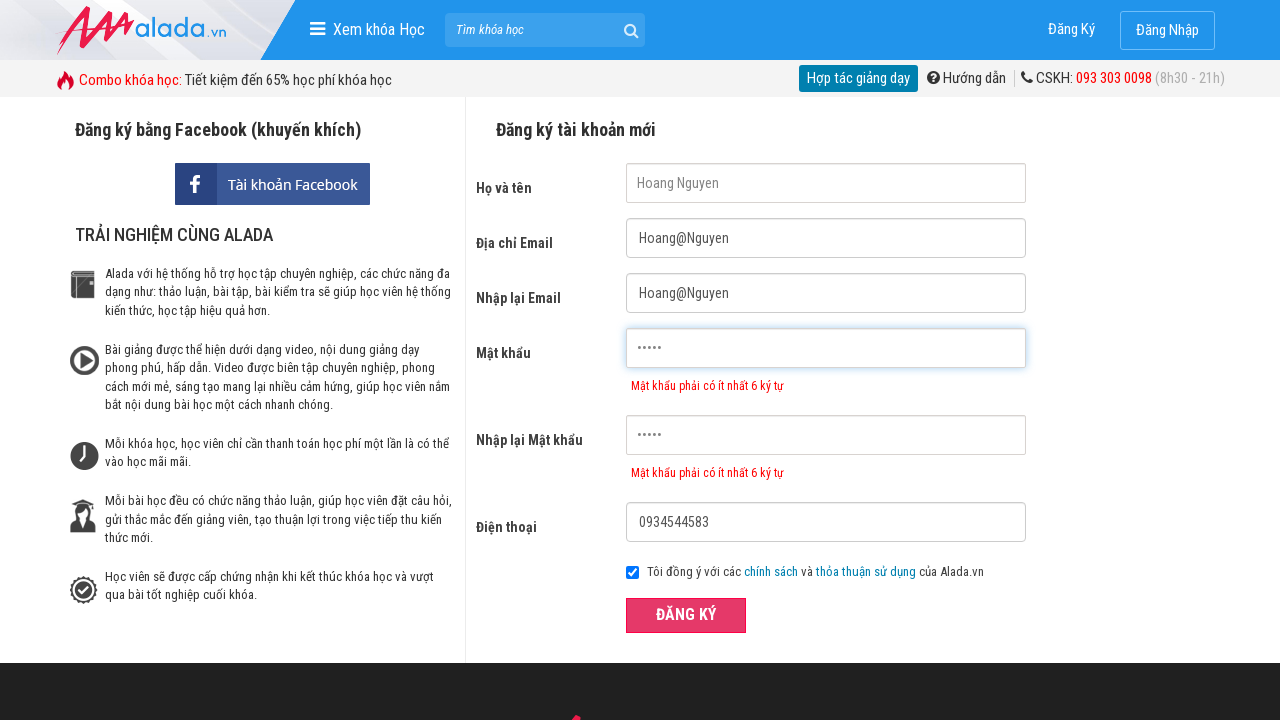

Verified confirm password error message: 'Mật khẩu phải có ít nhất 6 ký tự'
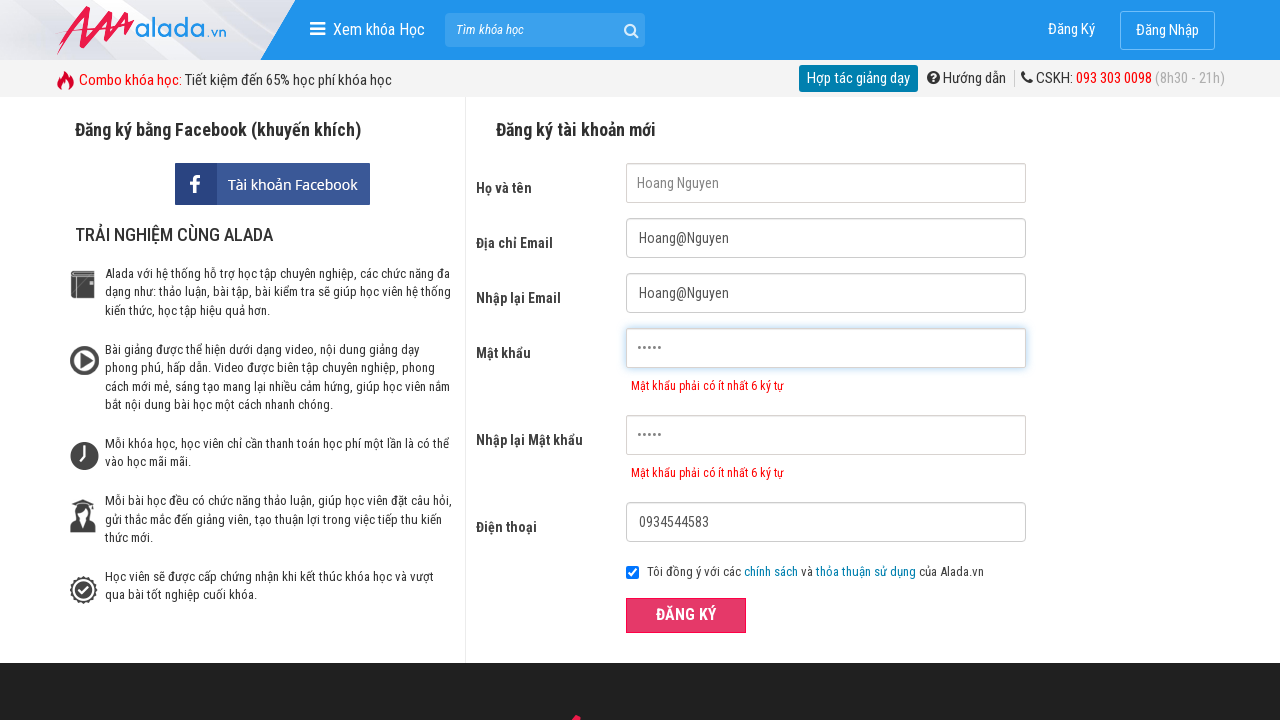

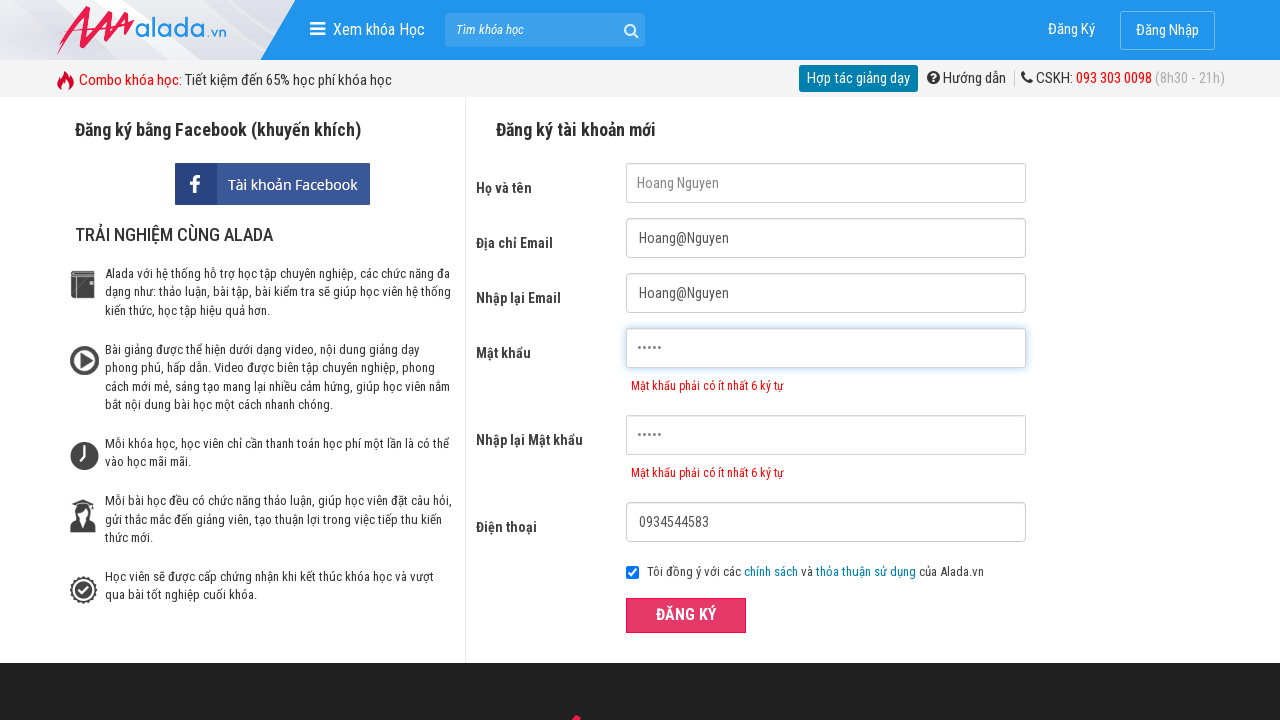